Tests a square root calculator page by entering a number, clicking submit, and verifying the result message is displayed correctly.

Starting URL: https://kristinek.github.io/site/tasks/enter_a_number

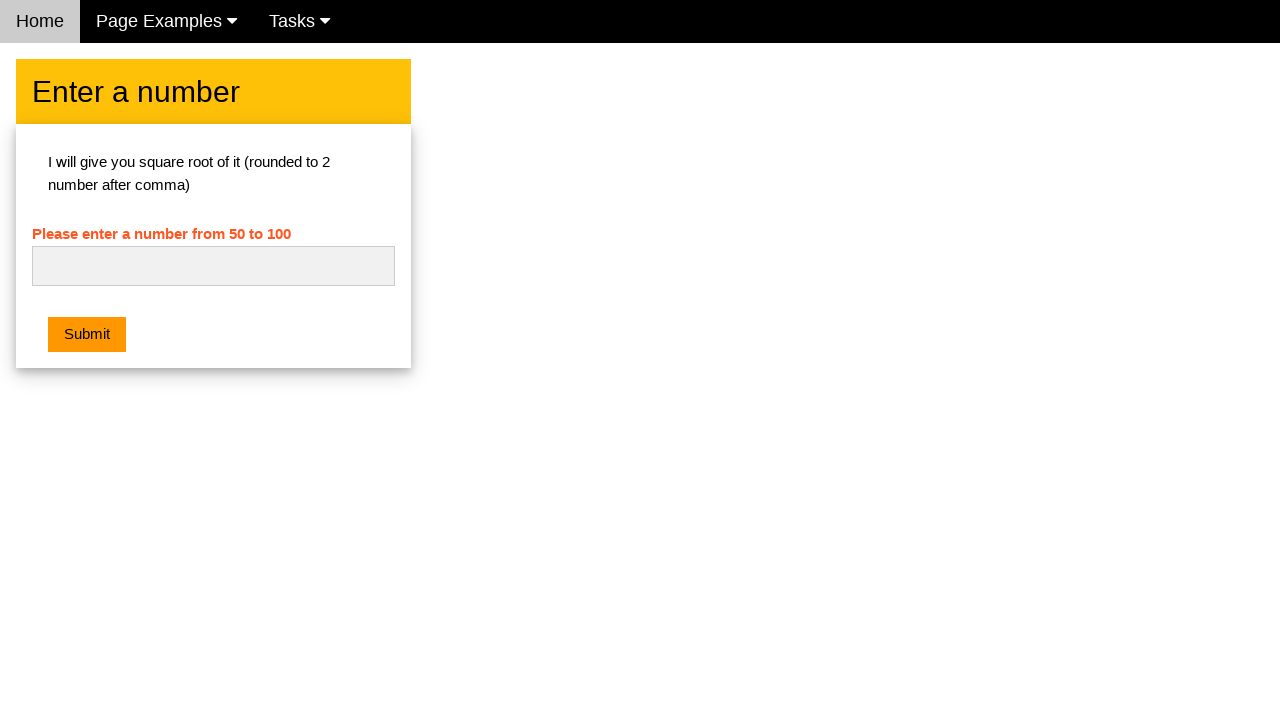

Cleared the number input field on #numb
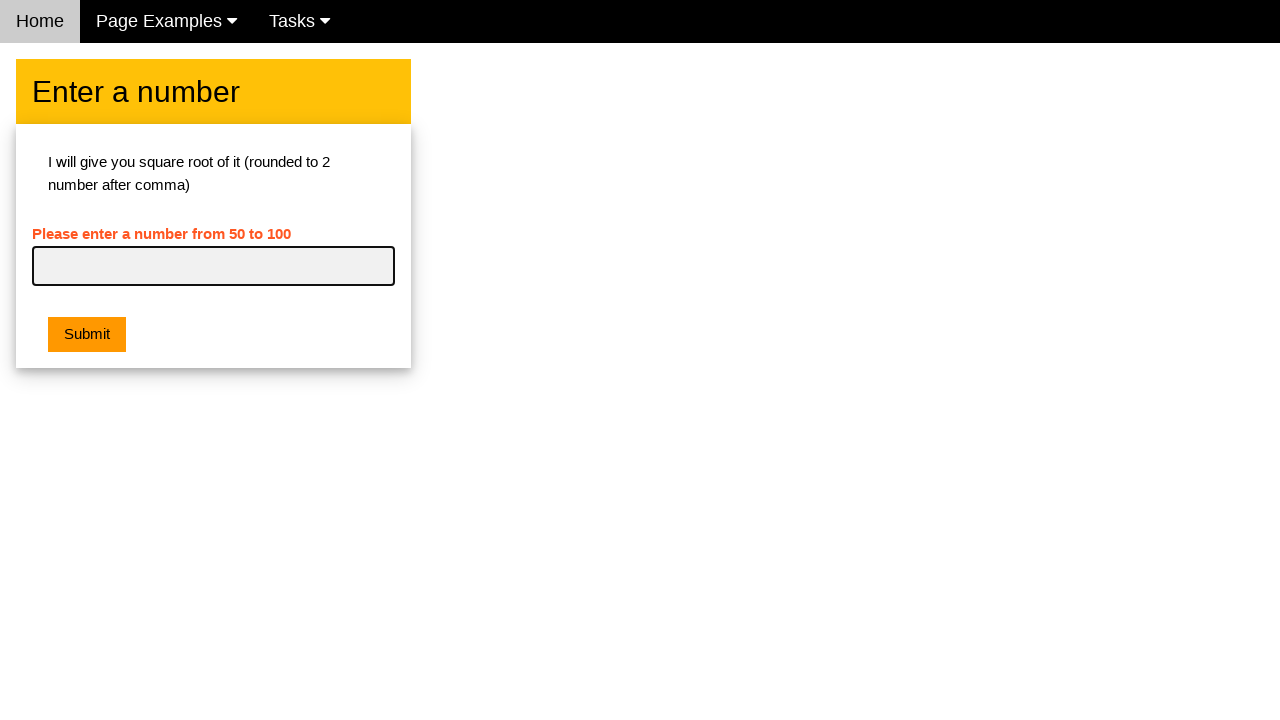

Entered '25' into the number input field on #numb
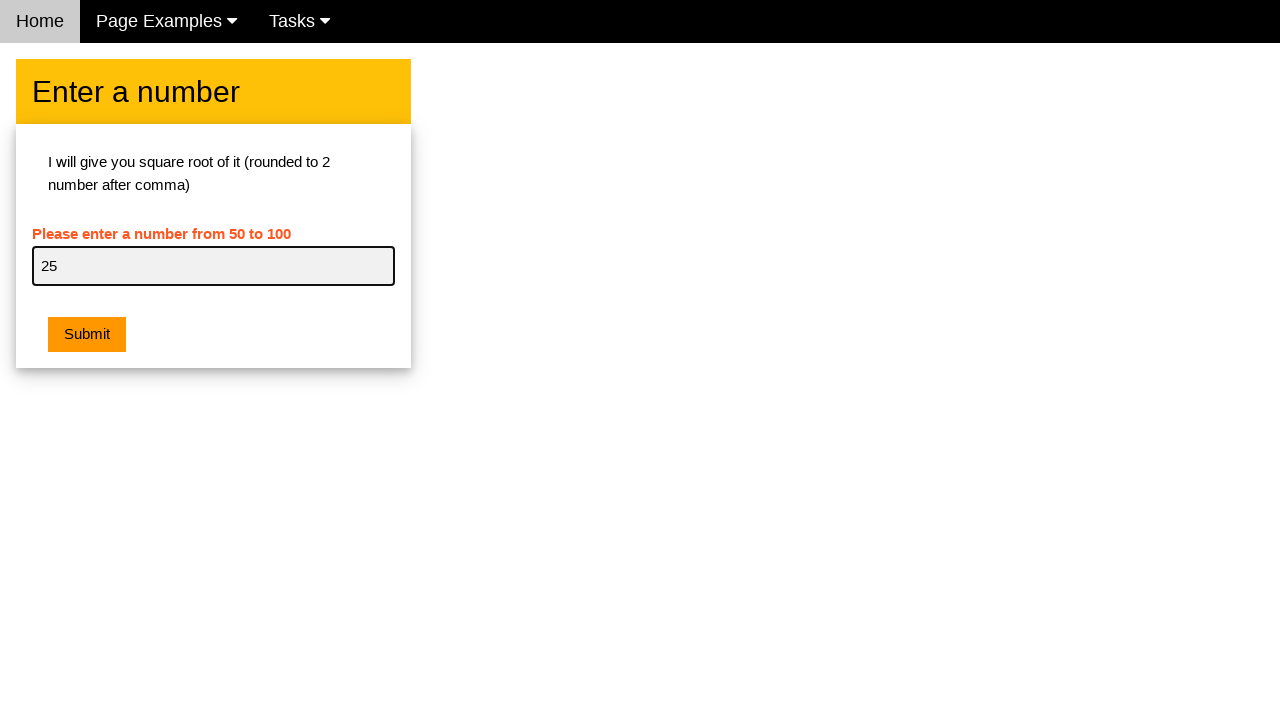

Clicked the submit button at (87, 335) on .w3-btn
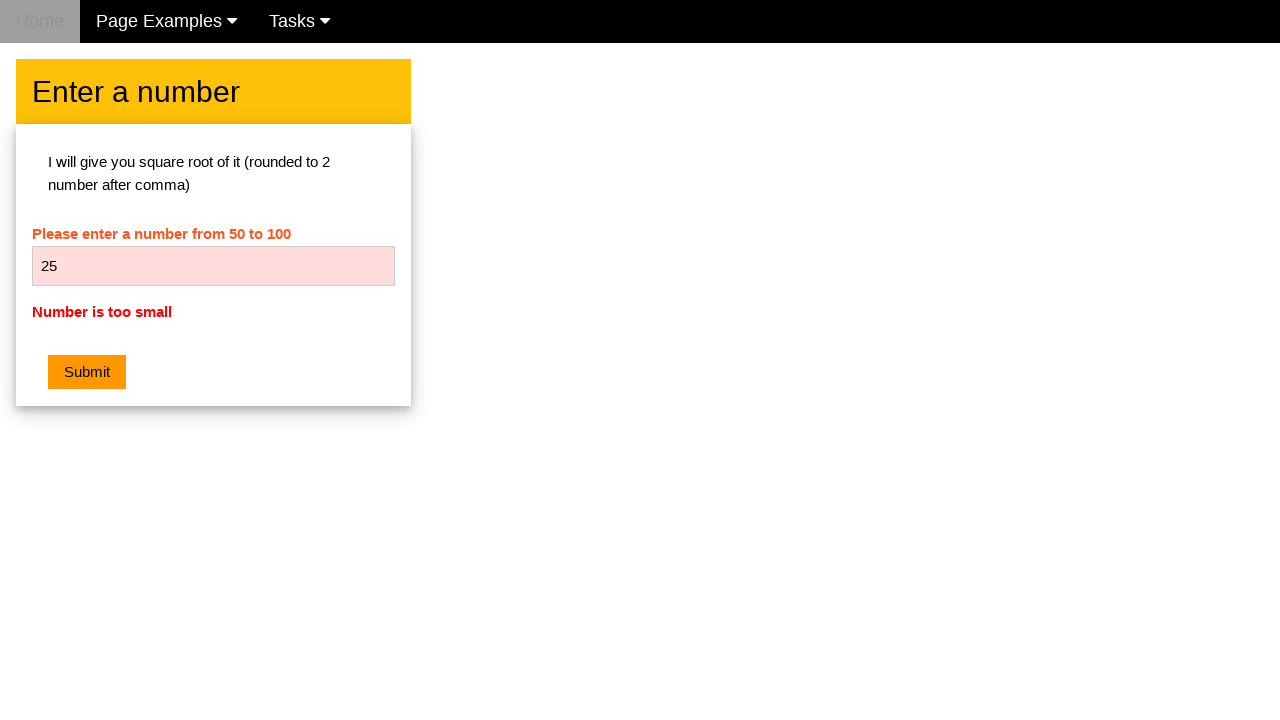

Result message element loaded
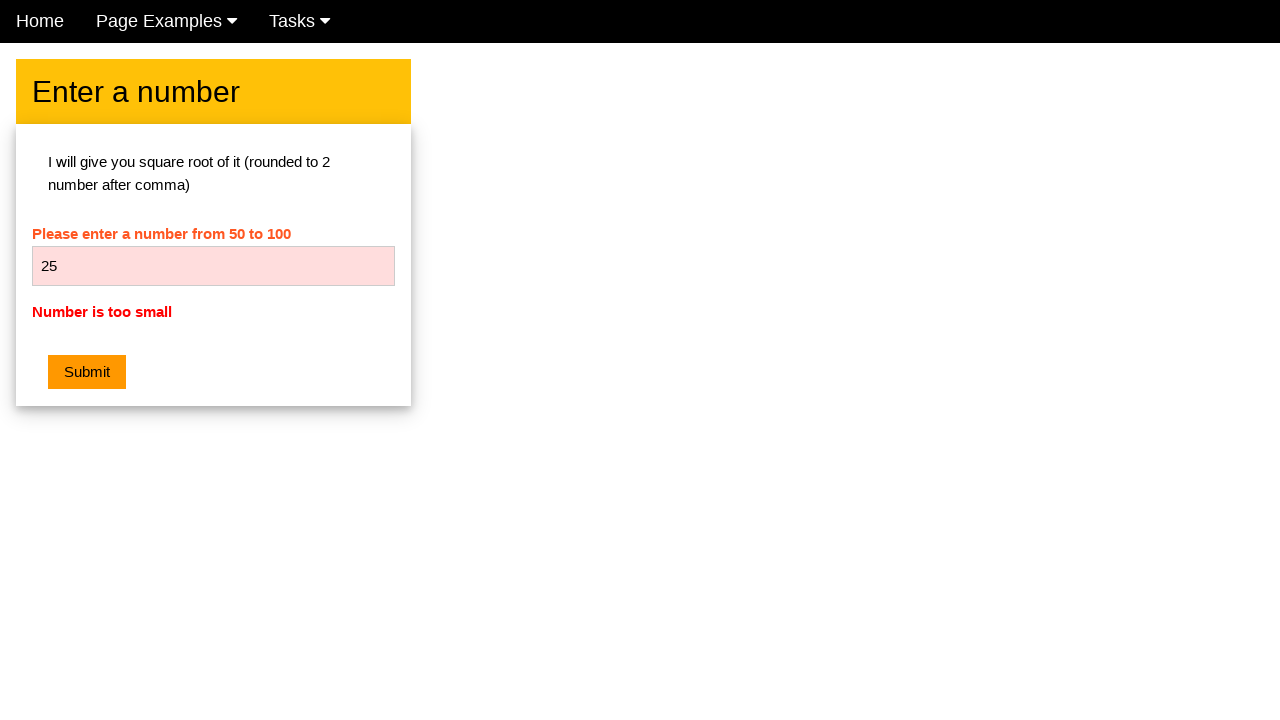

Retrieved result text: 'Number is too small'
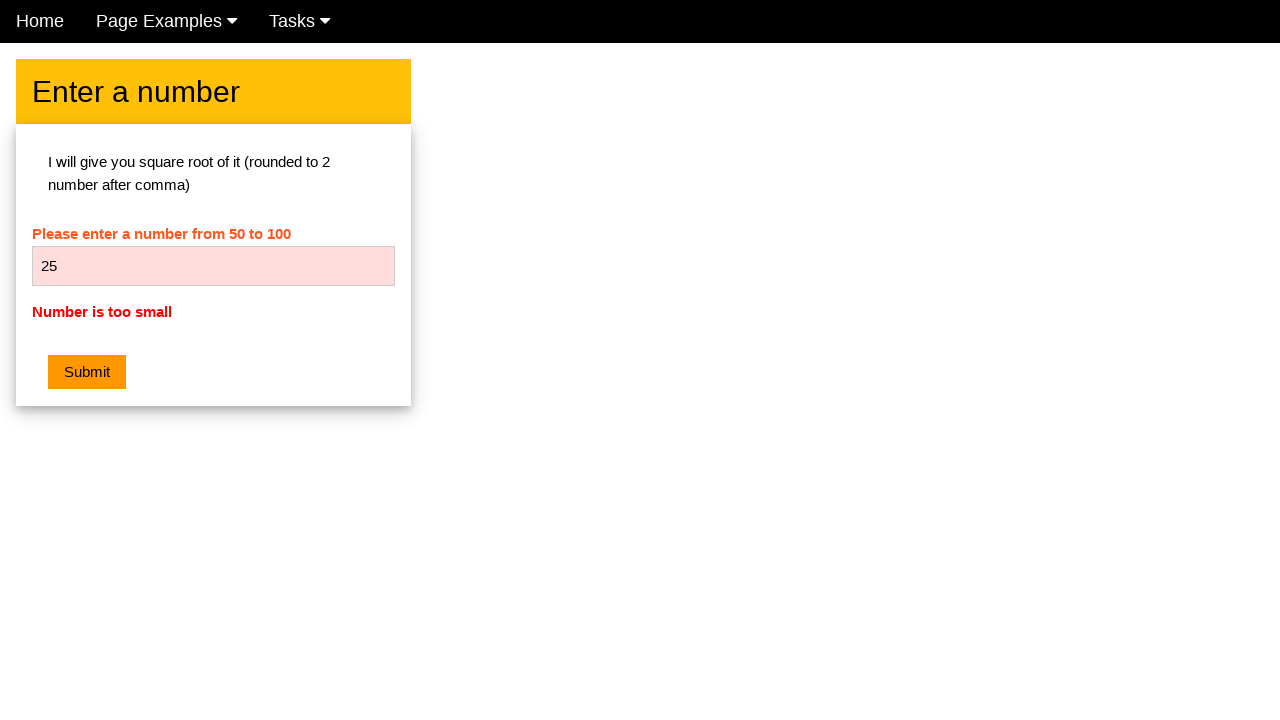

Dialog handler registered
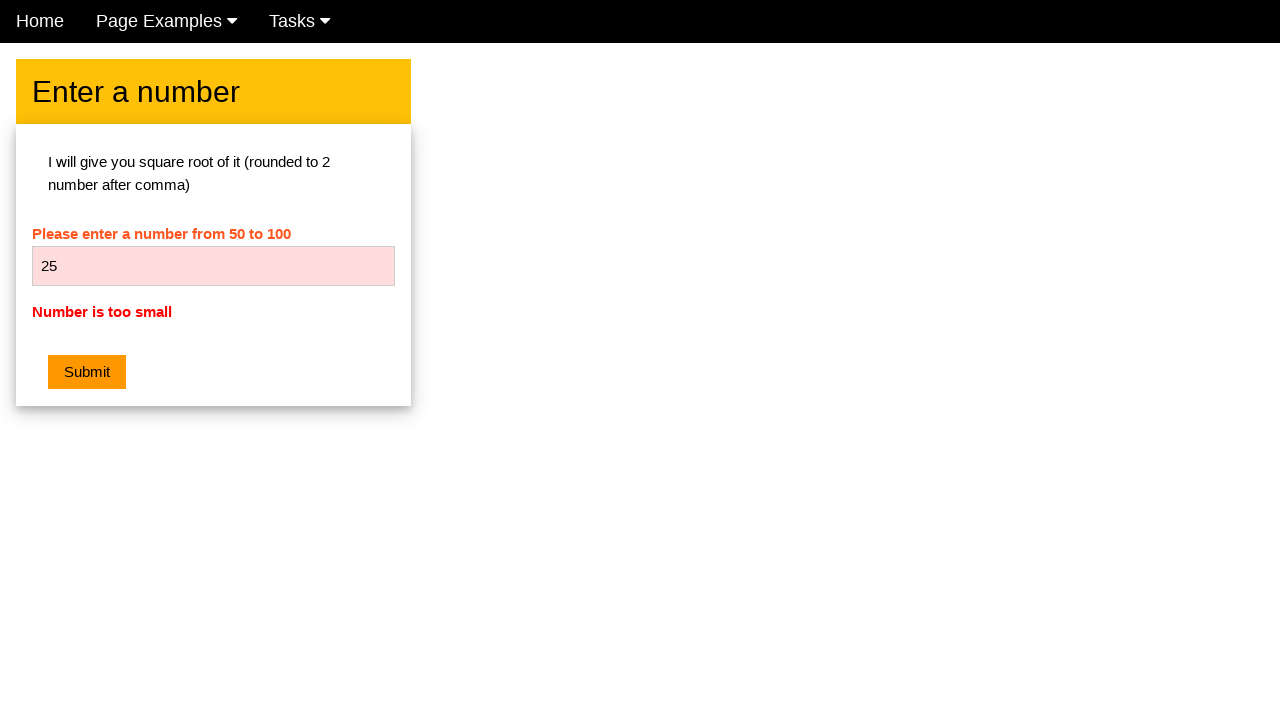

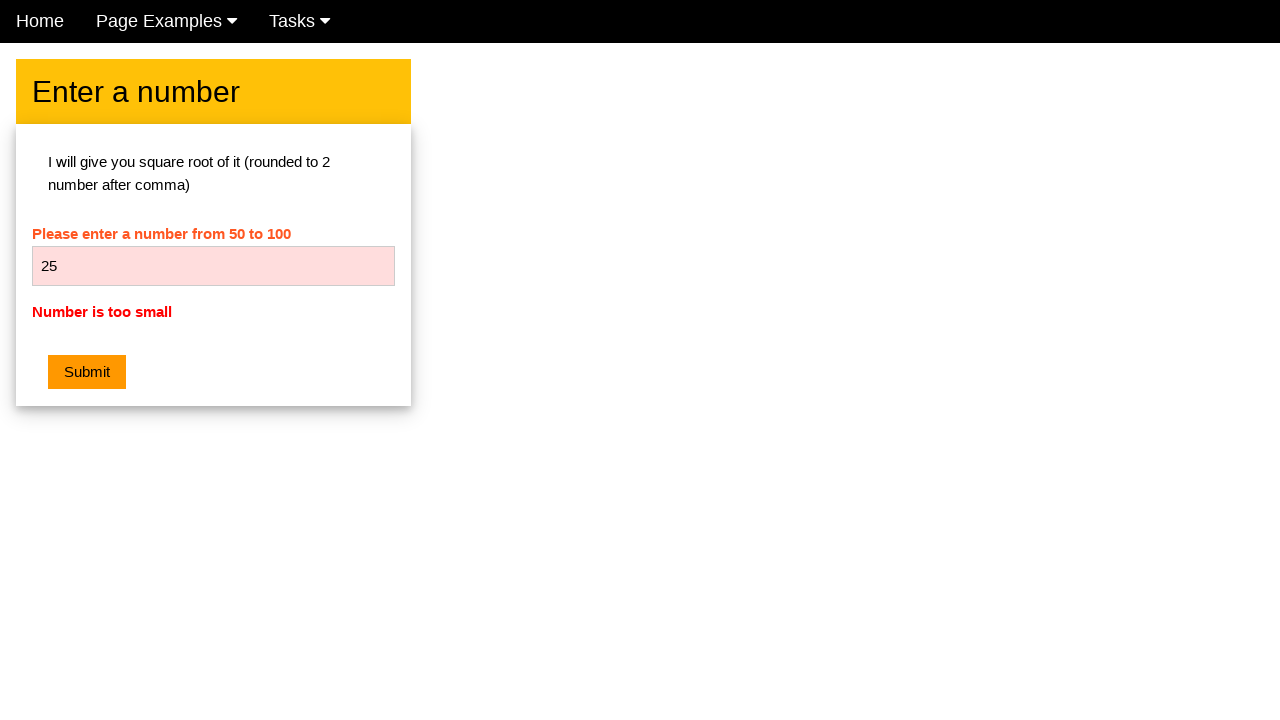